Tests browser navigation functionality by navigating to a page, then using back, forward, and refresh commands

Starting URL: https://www.jetblue.com

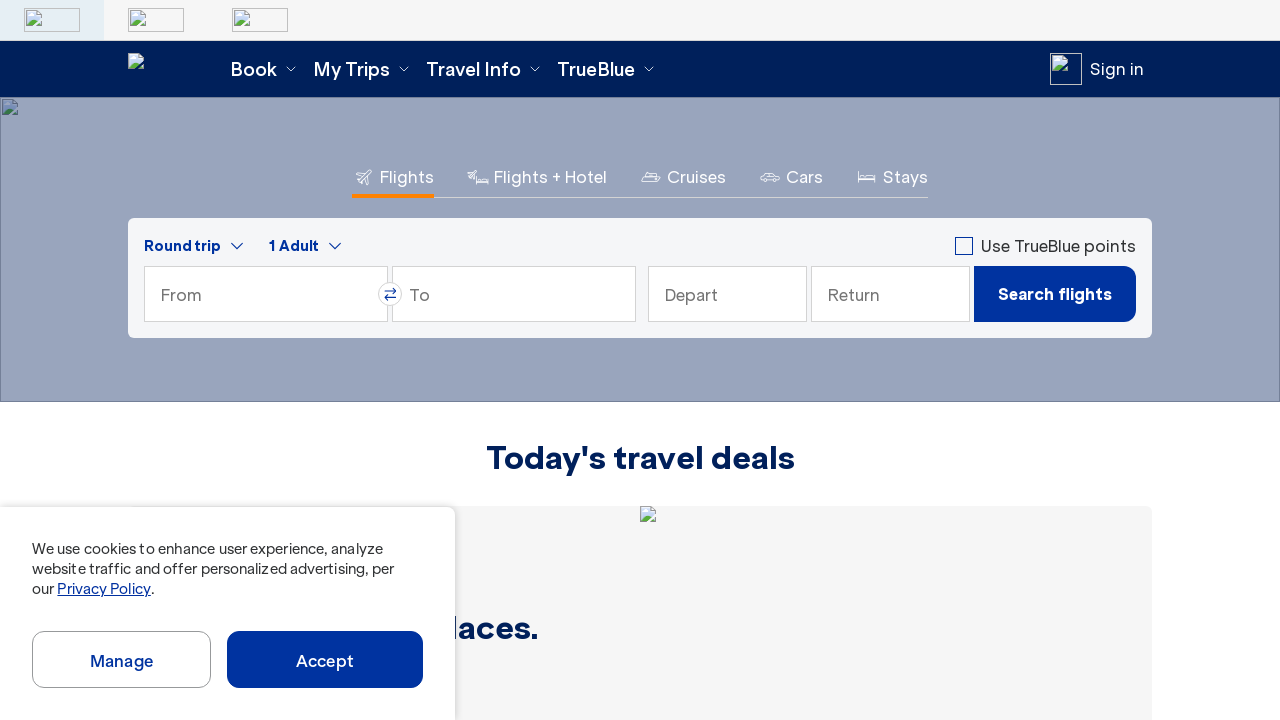

Navigated to JetBlue homepage
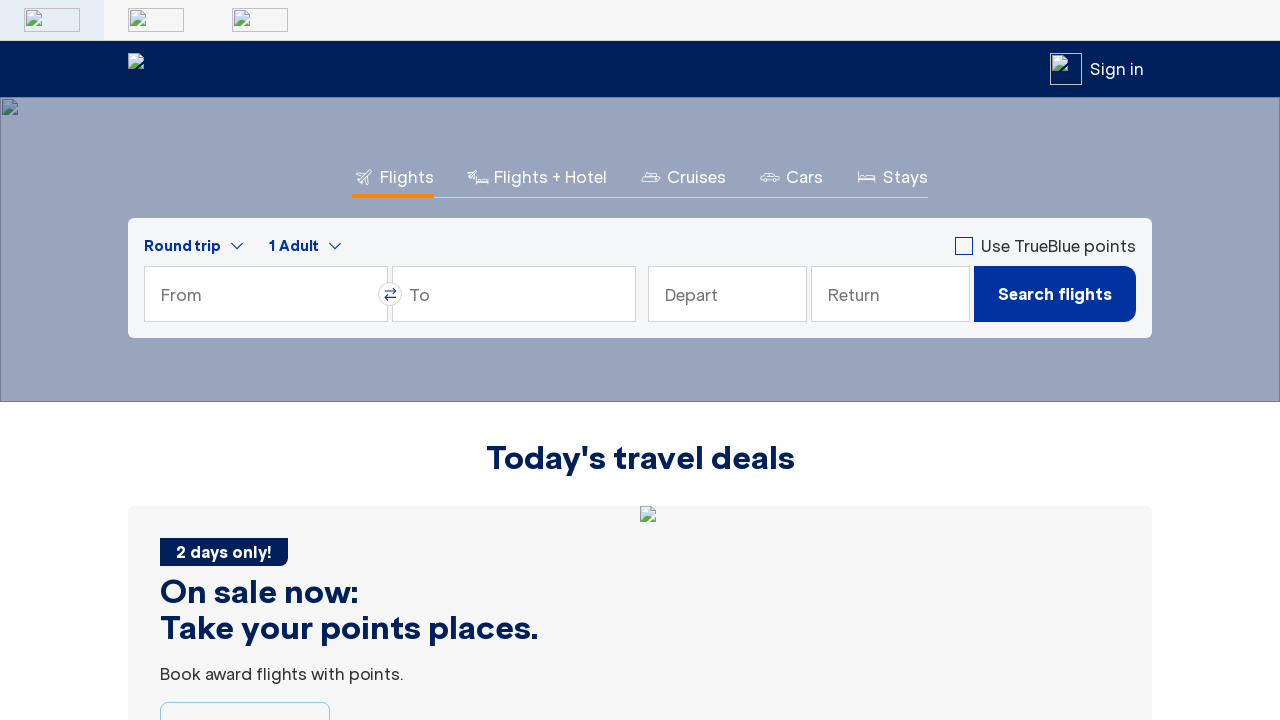

Navigated back to previous page
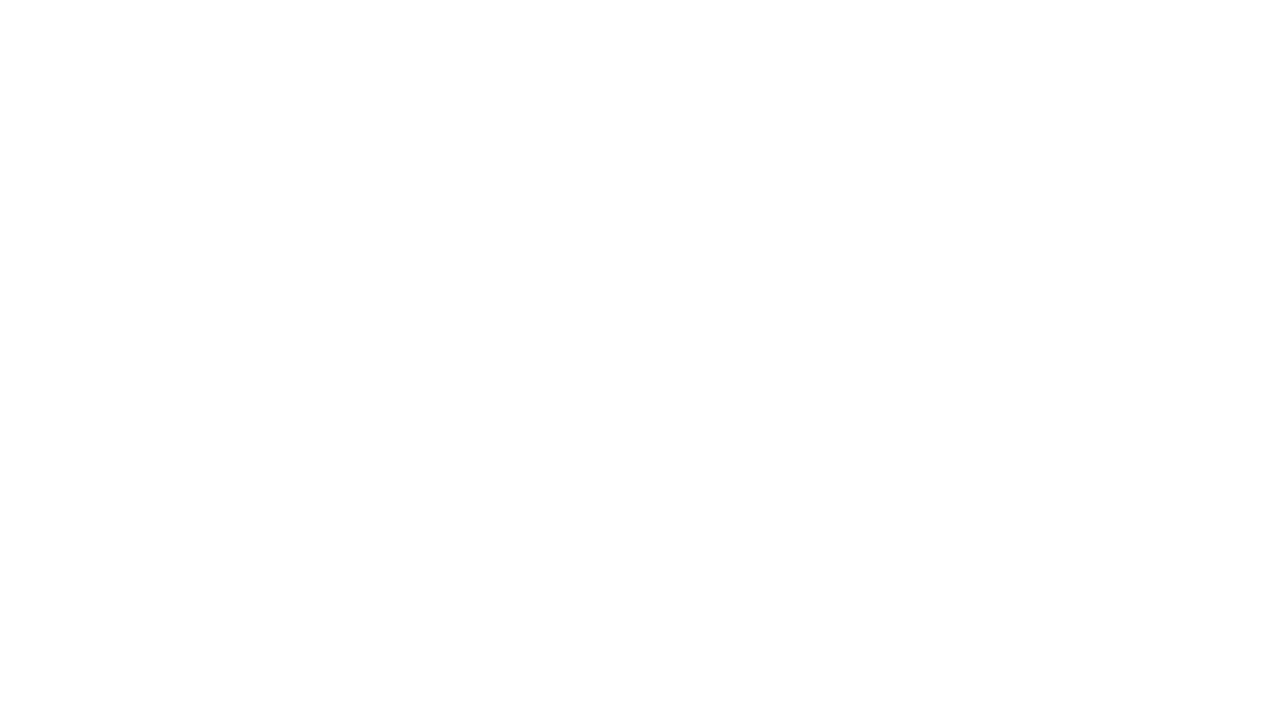

Navigated forward
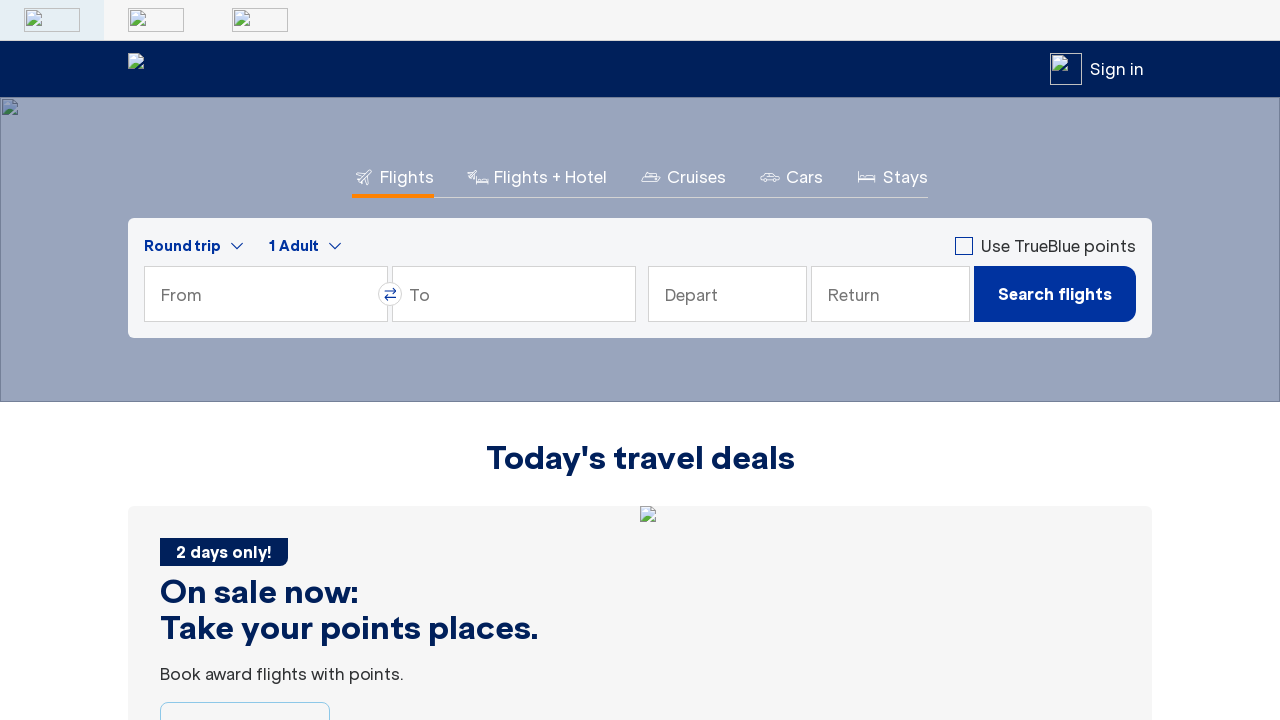

Refreshed the page
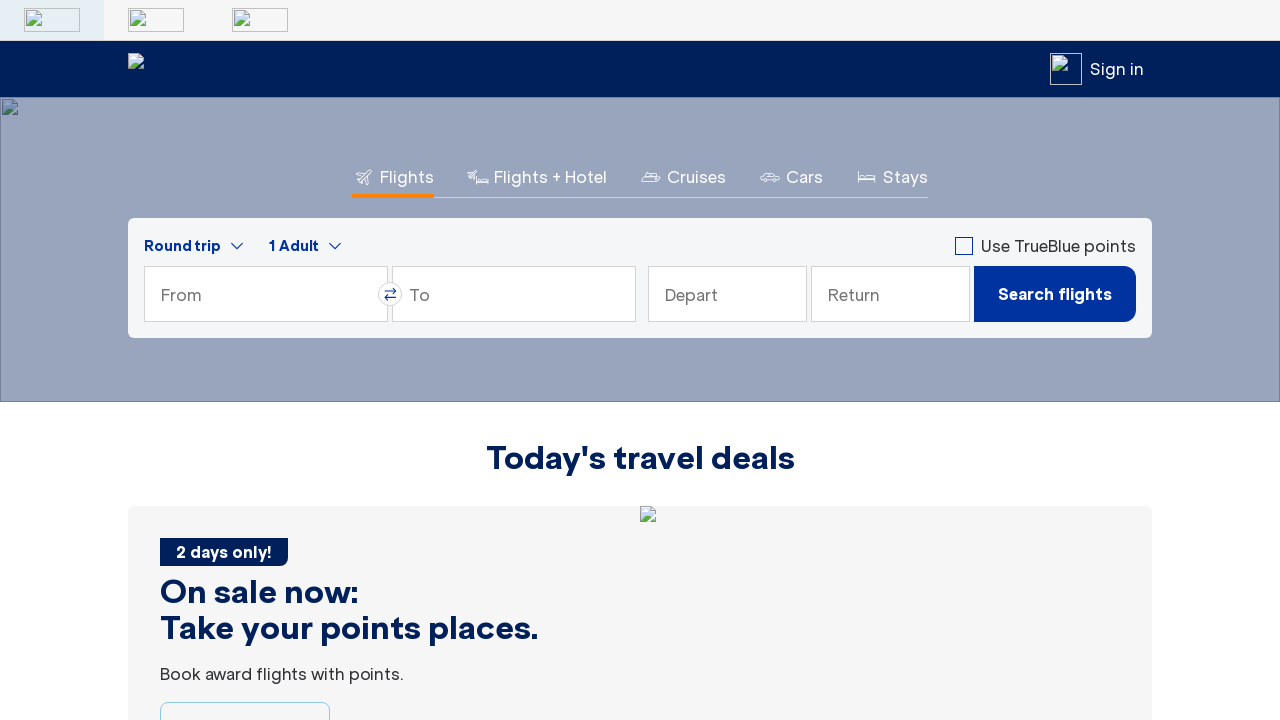

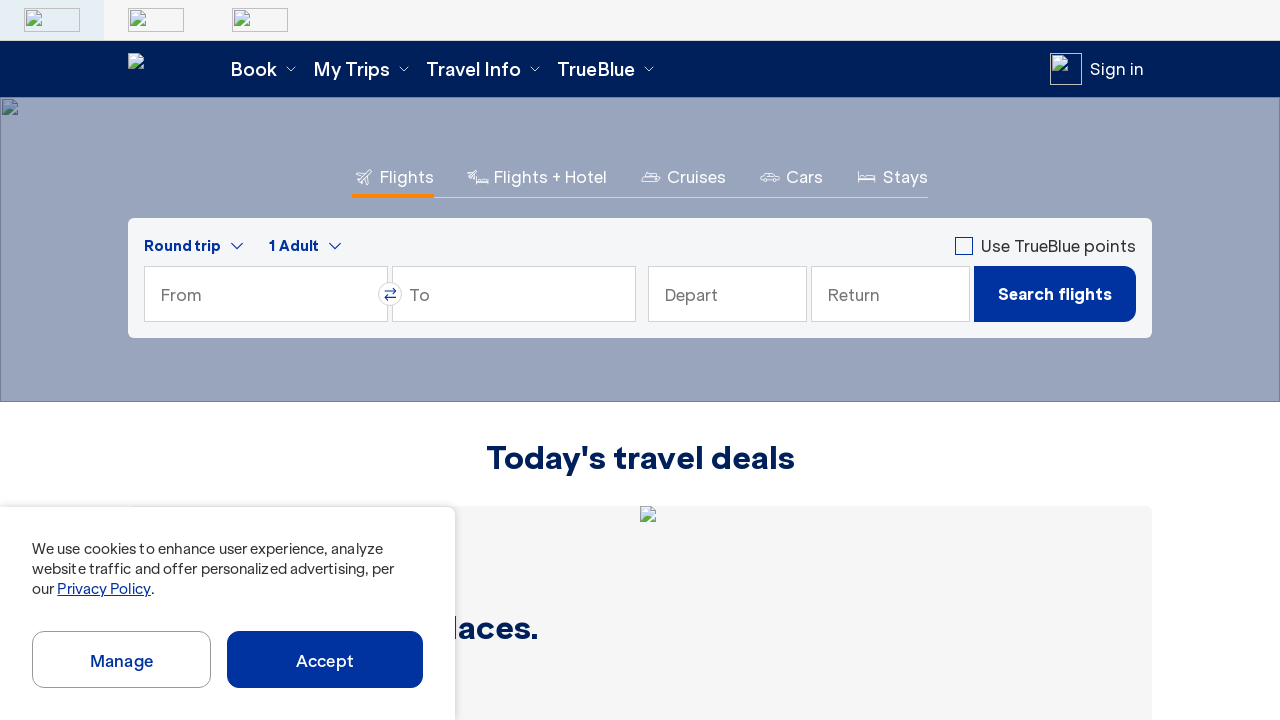